Navigates to the Shohoz website and verifies/retrieves the page title to confirm the page loads correctly.

Starting URL: https://www.shohoz.com/

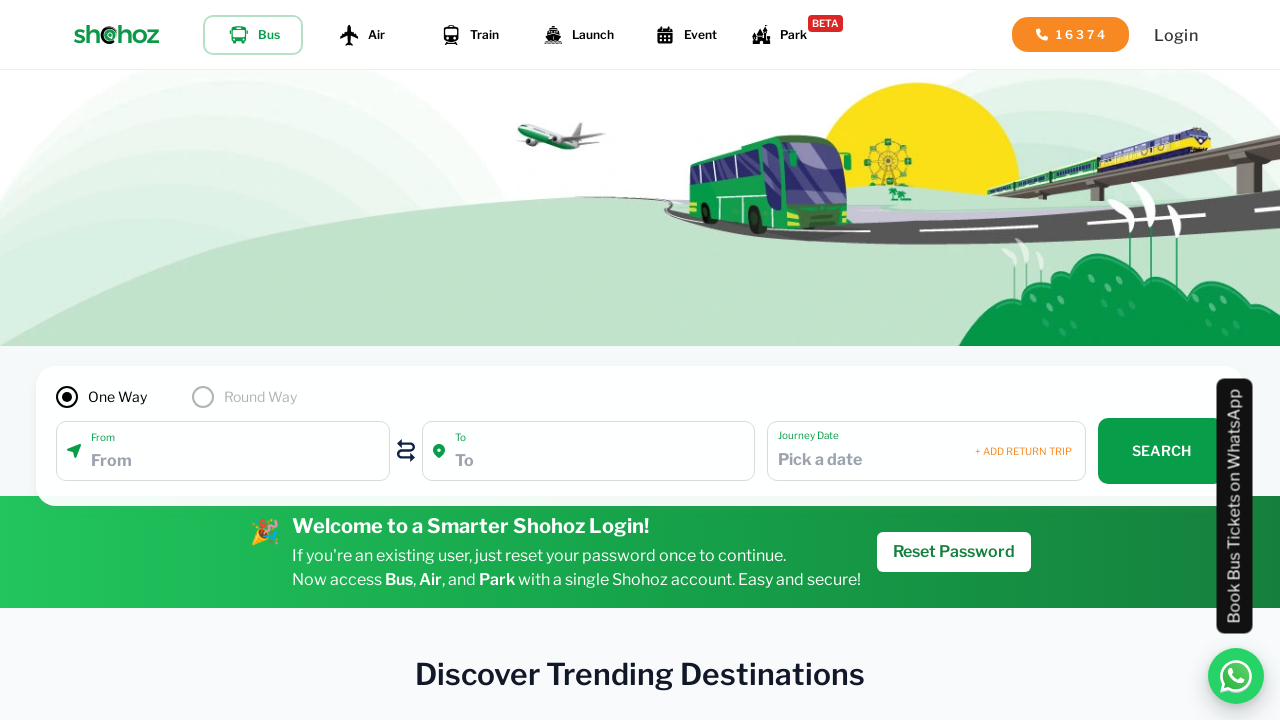

Waited for page to reach domcontentloaded state
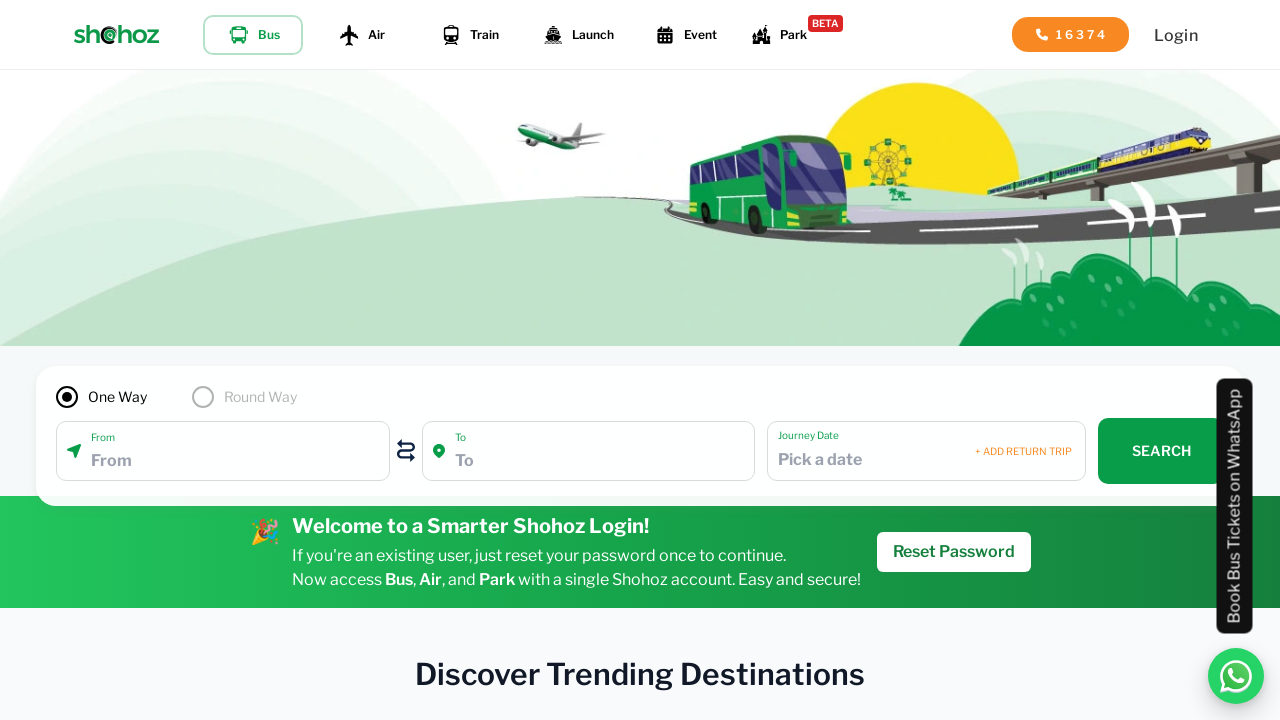

Retrieved page title: 'Shohoz: Book Bus, Train, Flight & Events Tickets Online in Bangladesh'
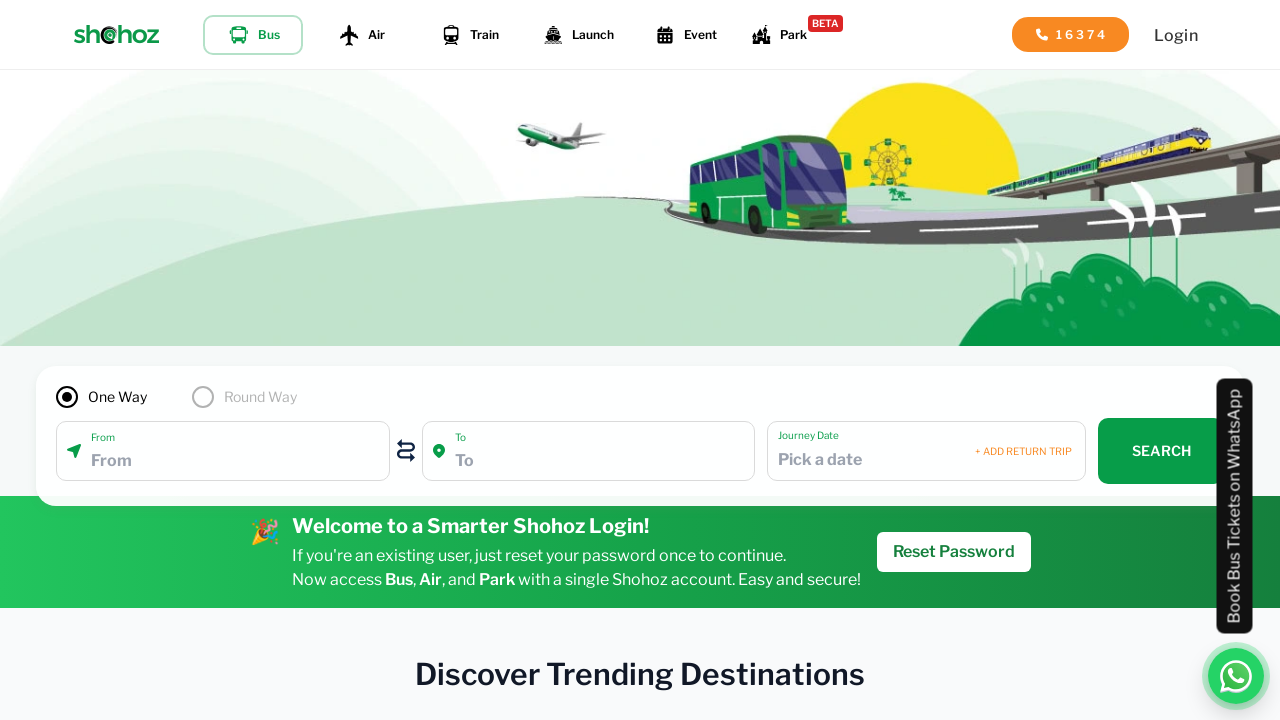

Verified page title is not empty
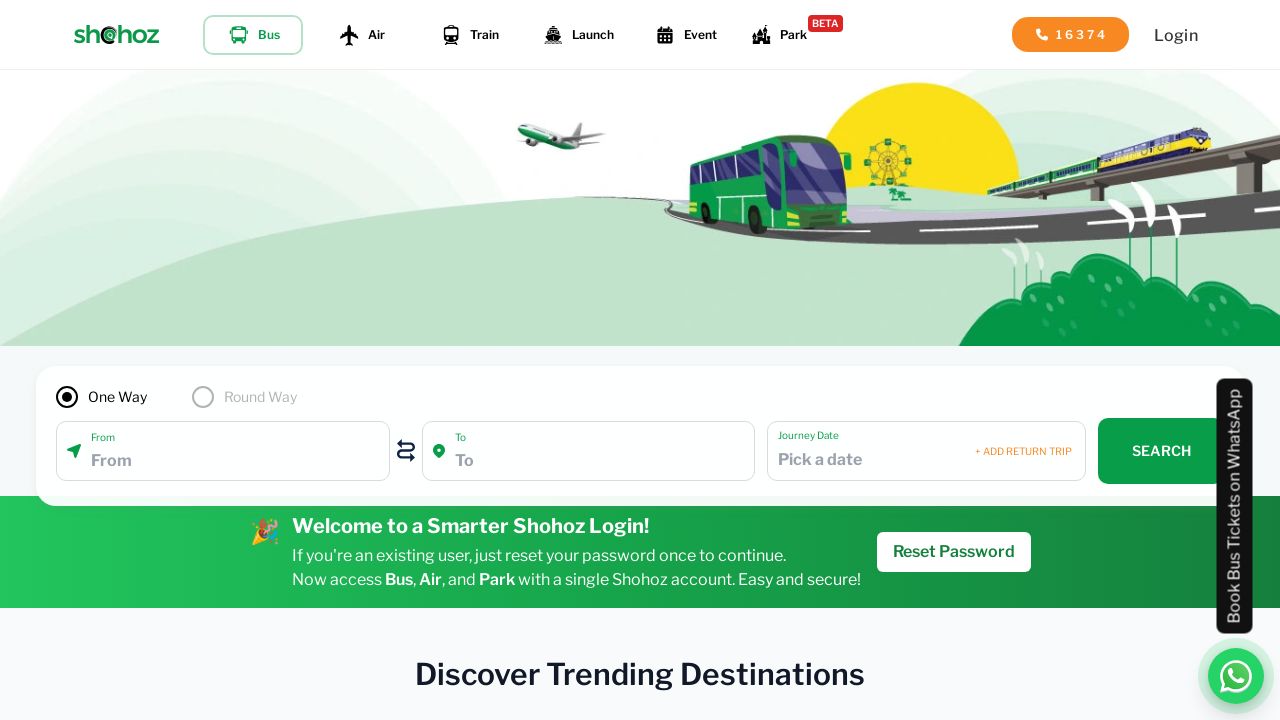

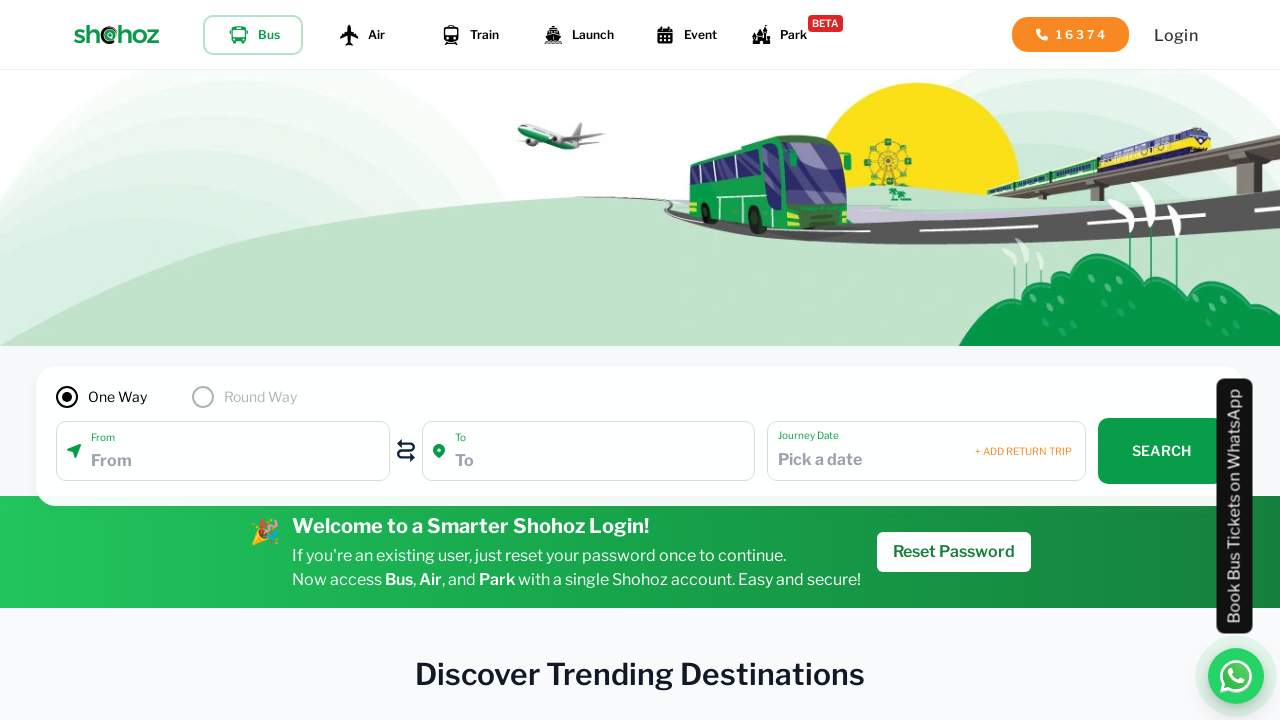